Waits for a price to reach $100, clicks the book button, then solves a mathematical problem and submits the answer

Starting URL: http://suninjuly.github.io/explicit_wait2.html

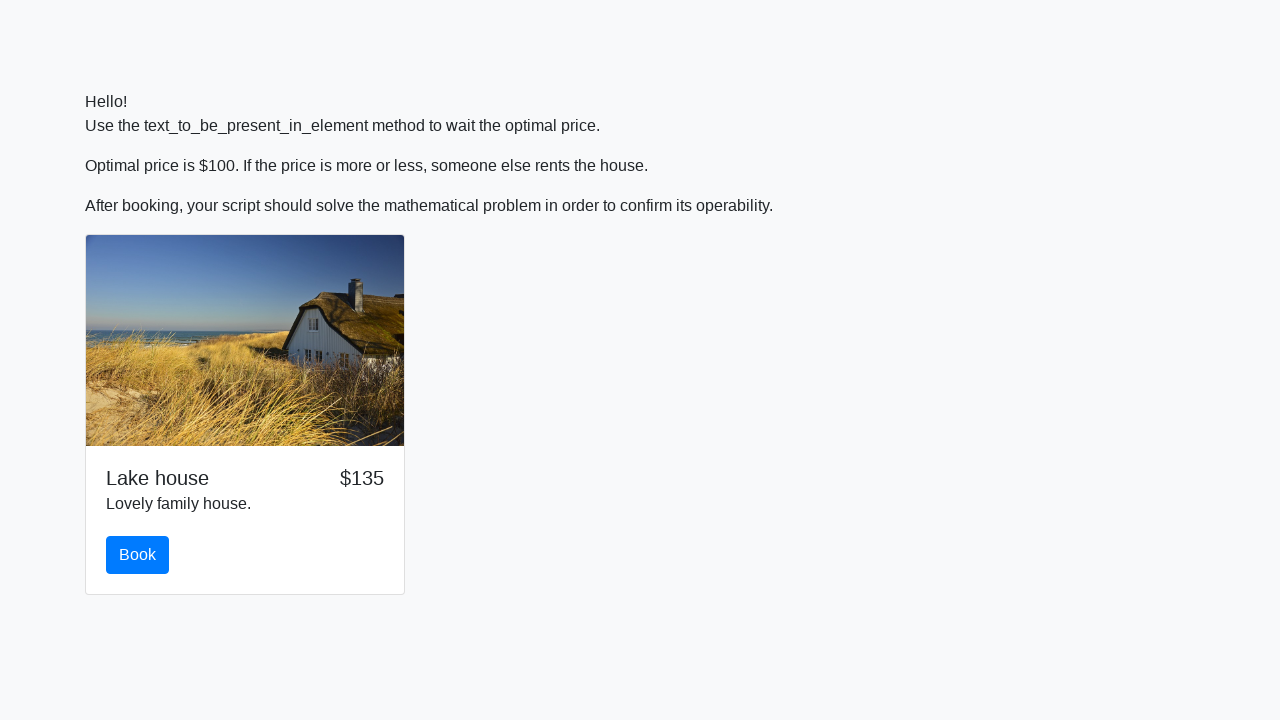

Waited for price to reach $100
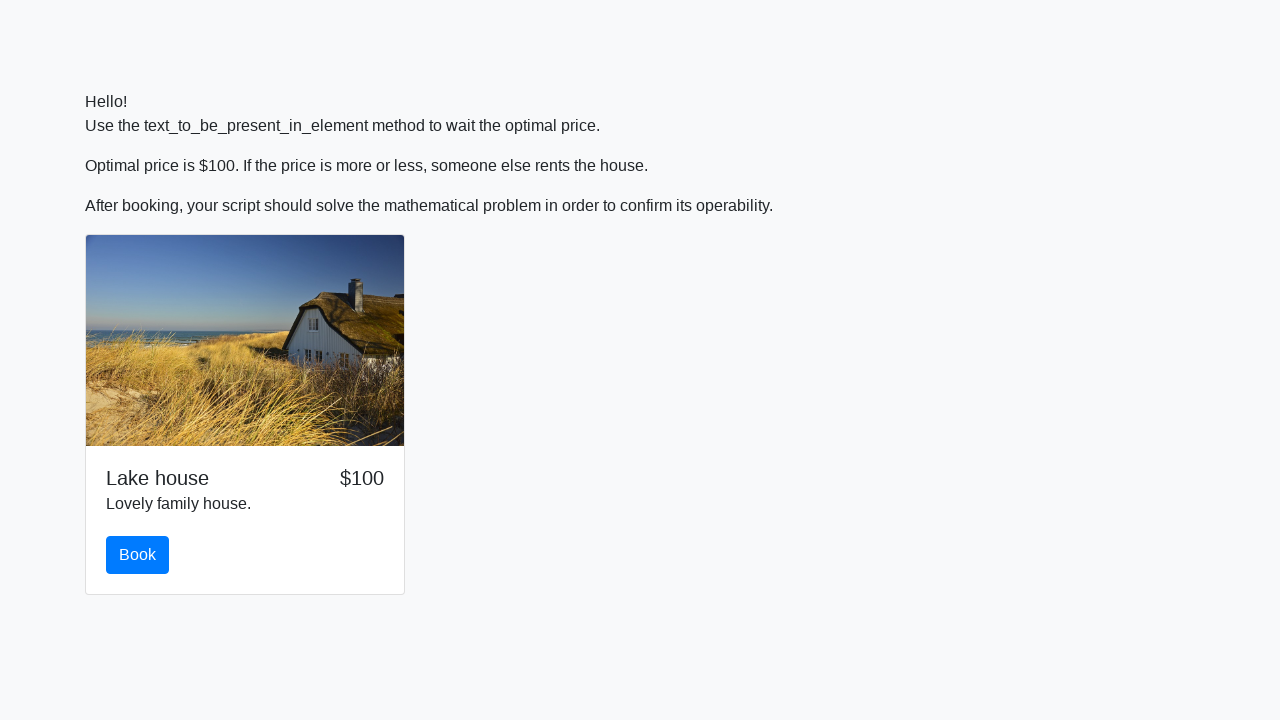

Clicked the book button at (138, 555) on #book
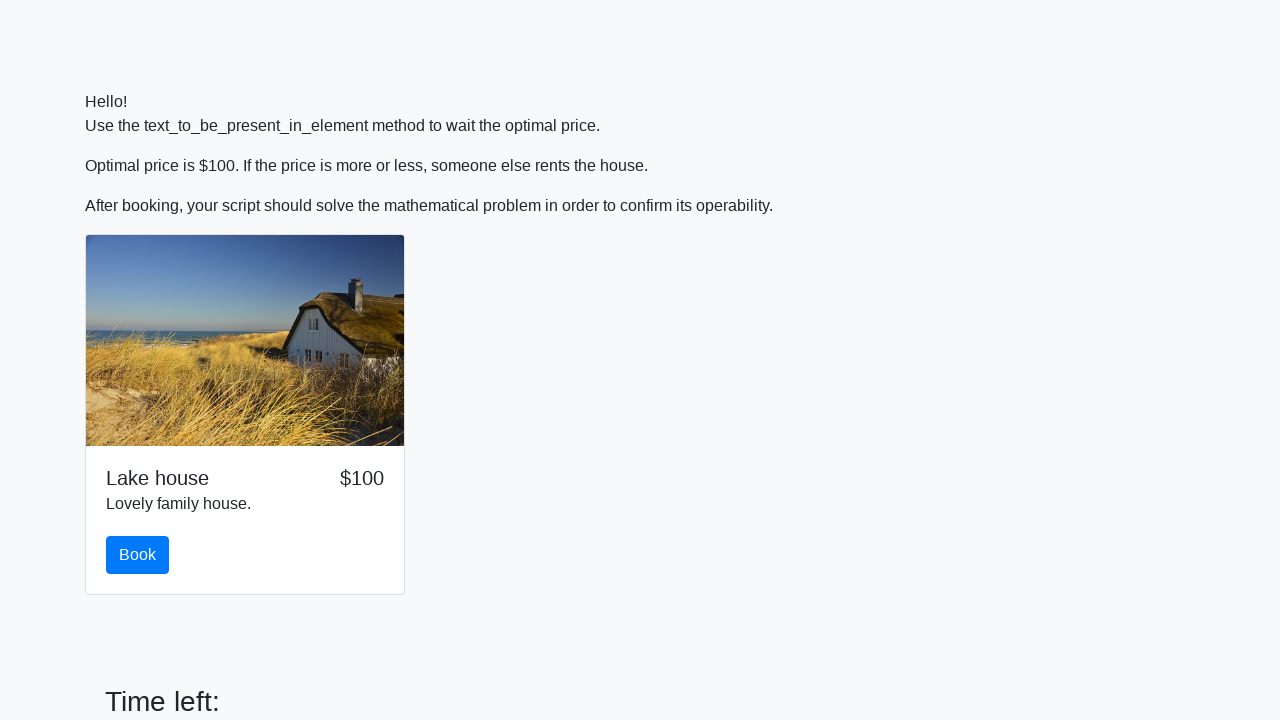

Retrieved input value: 35
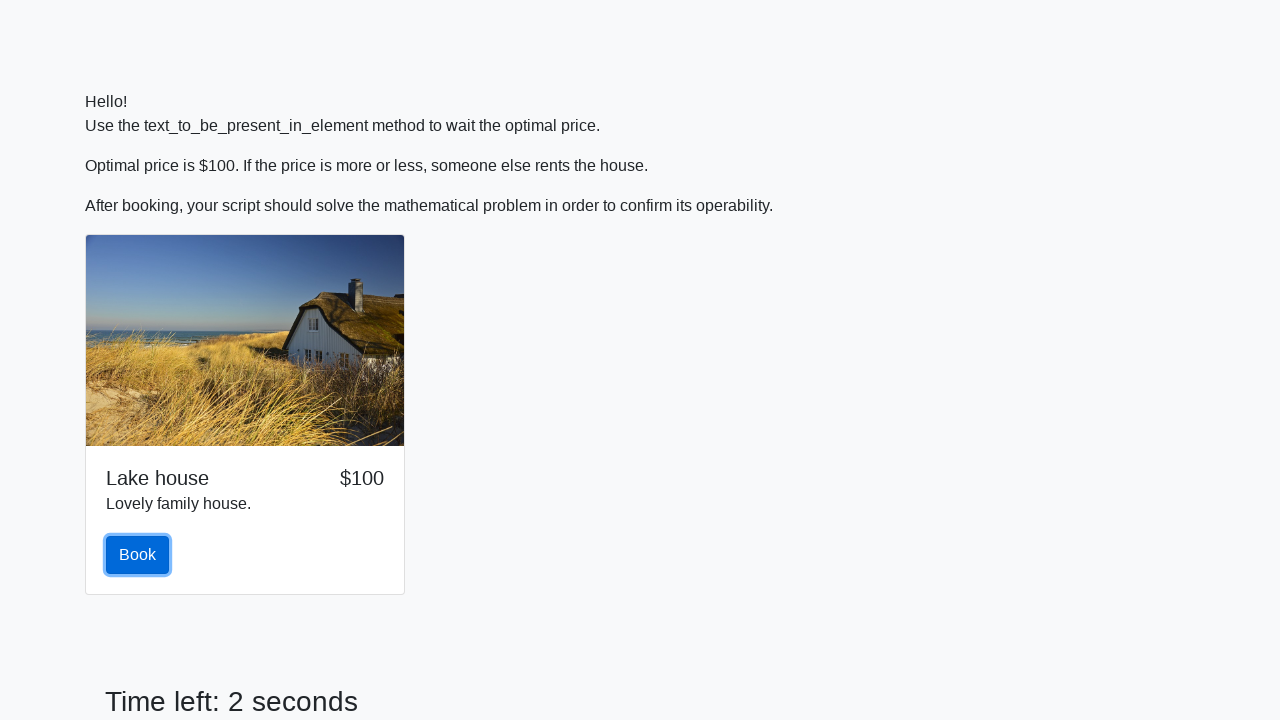

Calculated answer: 1.636701273223551
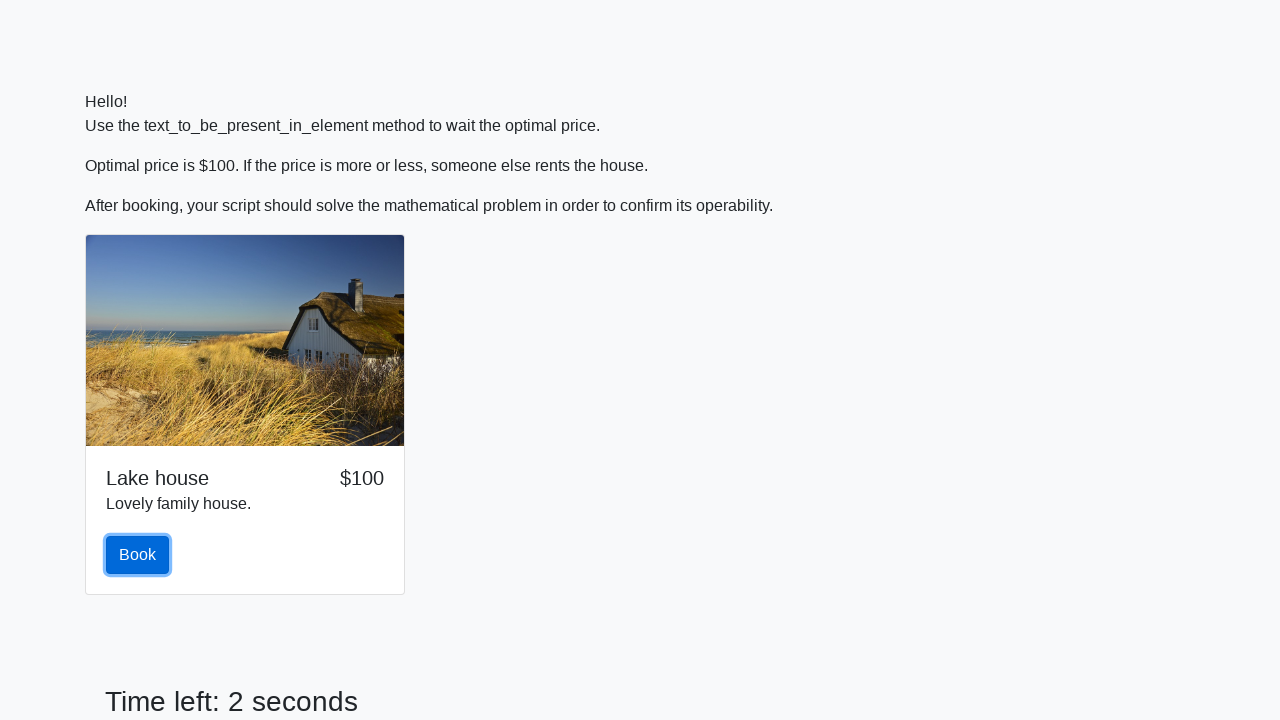

Filled answer field with calculated value on #answer
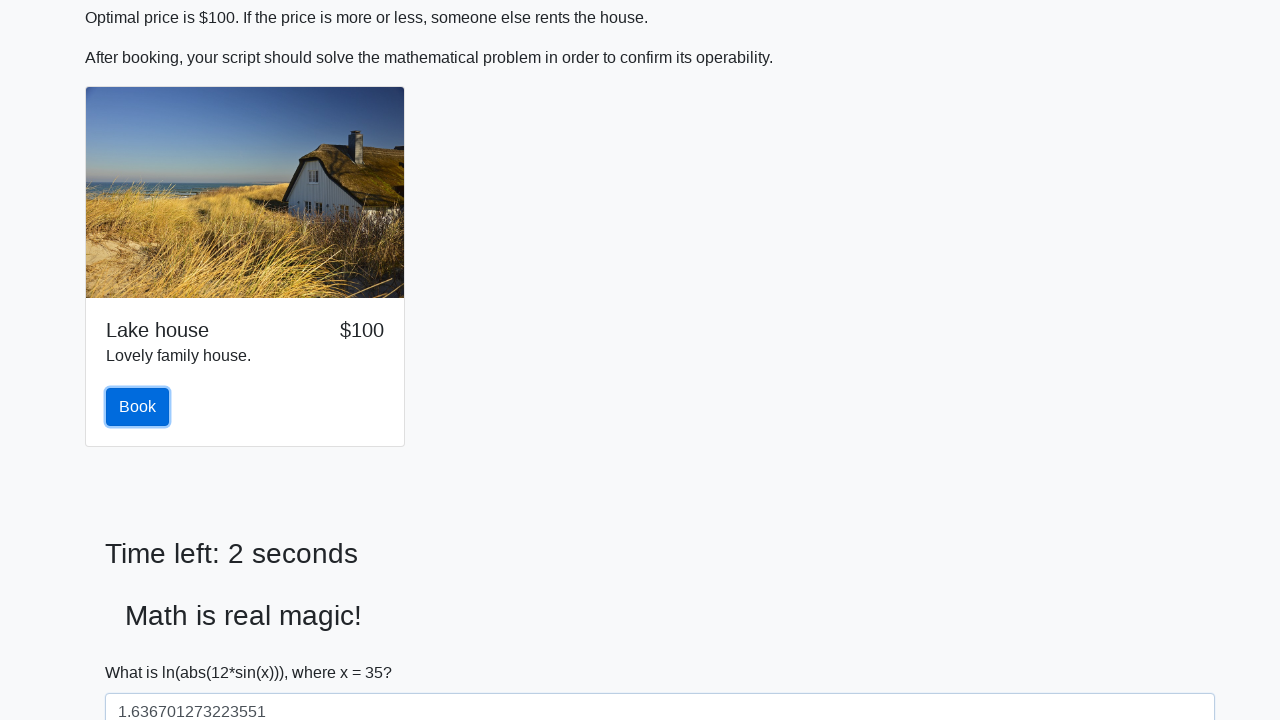

Clicked solve button to submit the answer at (143, 651) on #solve
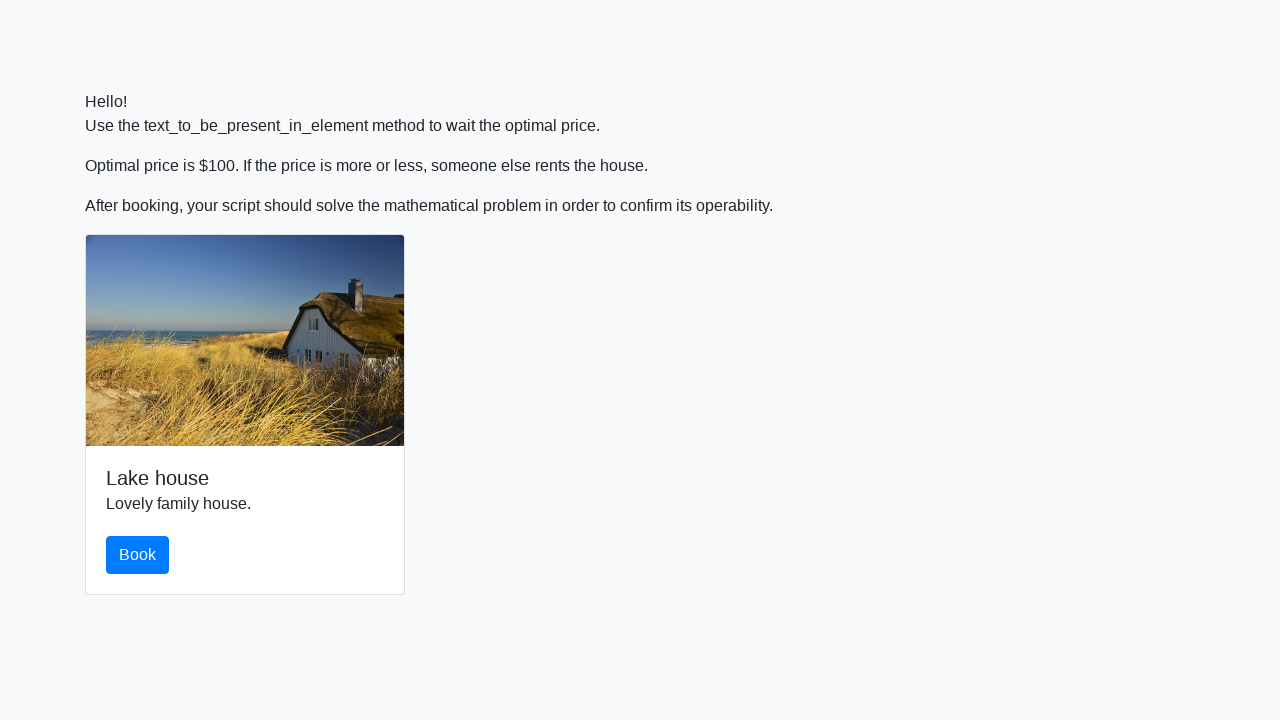

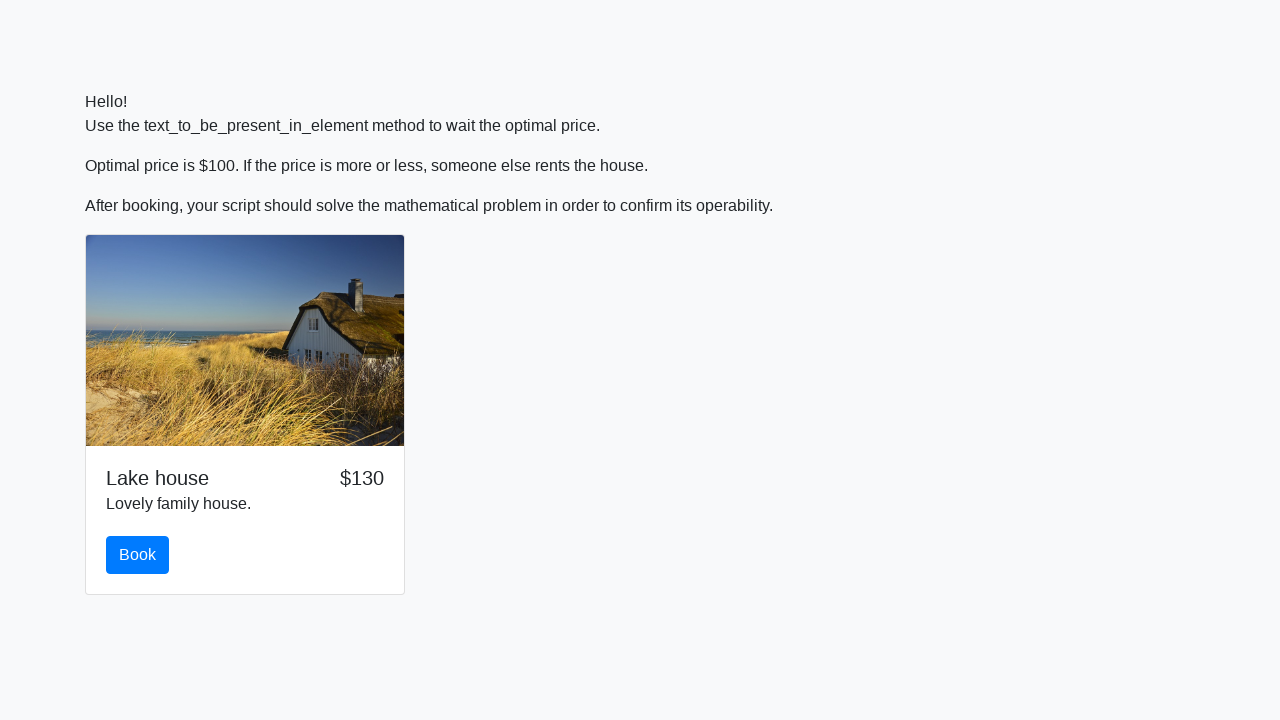